Tests the Orchid website by navigating to multiple pages and verifying that expected content strings are present on each page. Covers the main homepage, app page, network page, why-orchid page, events page, privacy policy, and service terms.

Starting URL: https://www.orchid.com

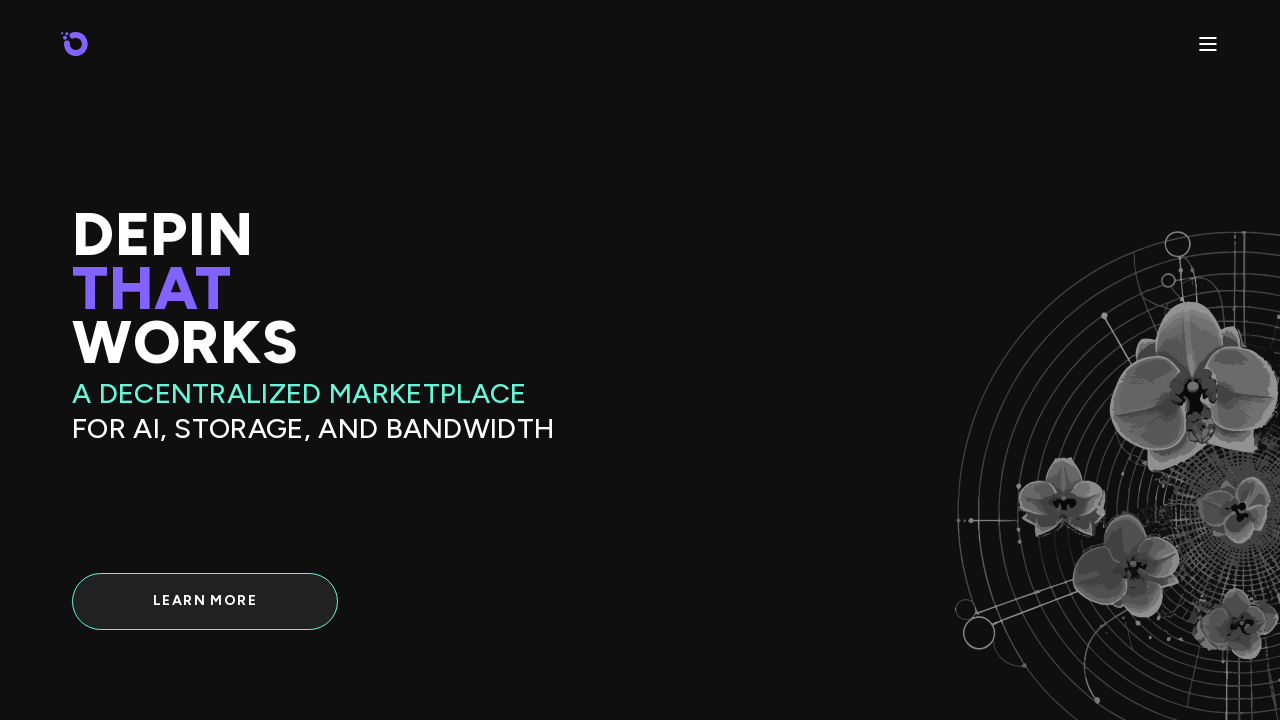

Homepage DOM content loaded
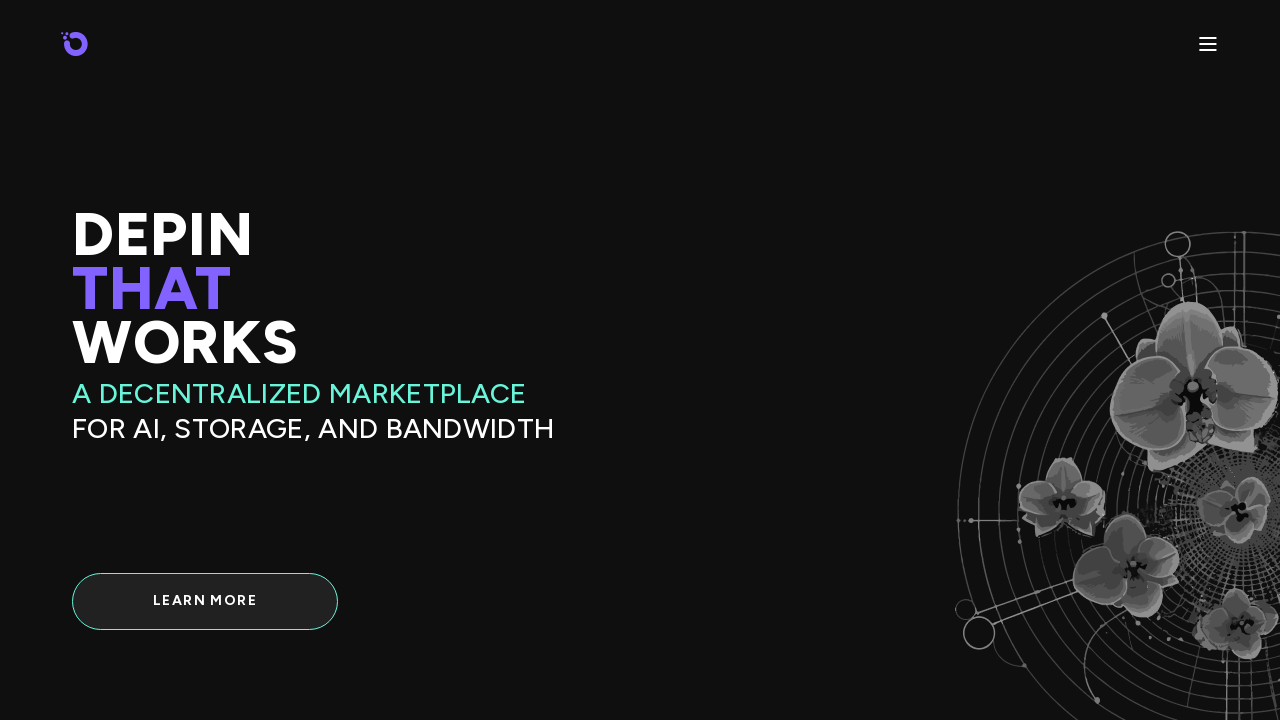

Verified expected content on homepage
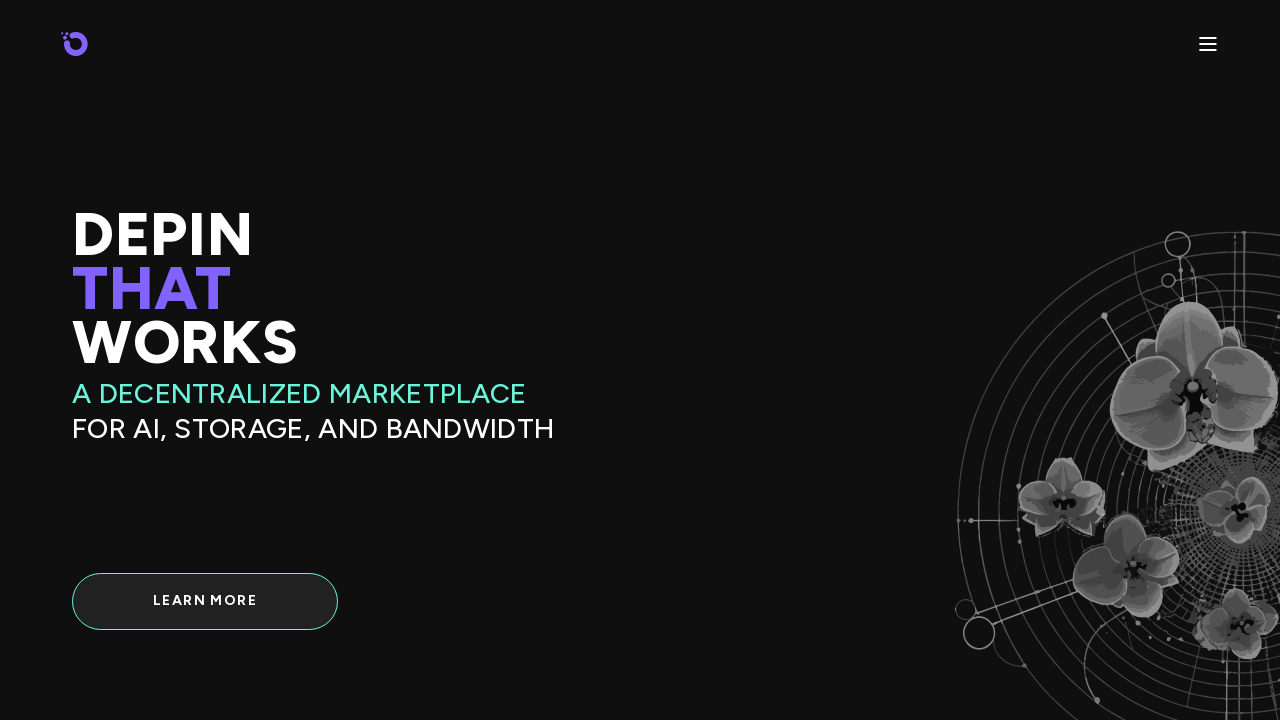

Navigated to app page
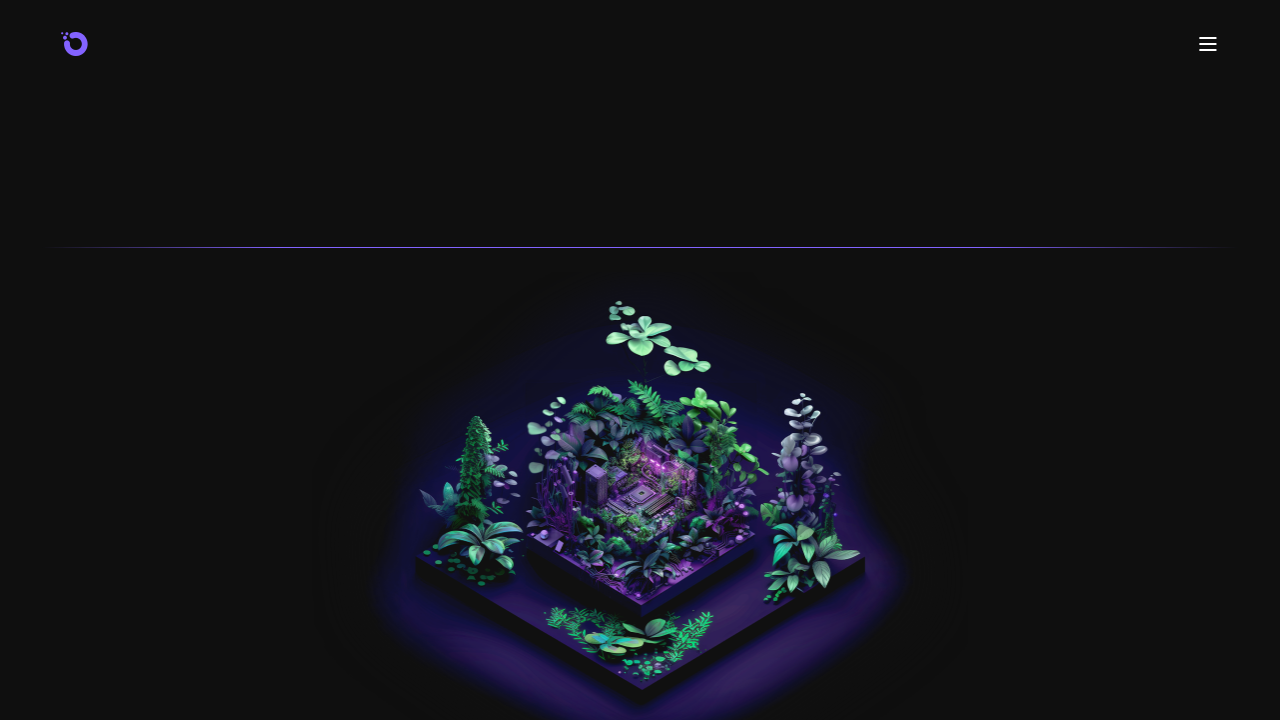

App page DOM content loaded
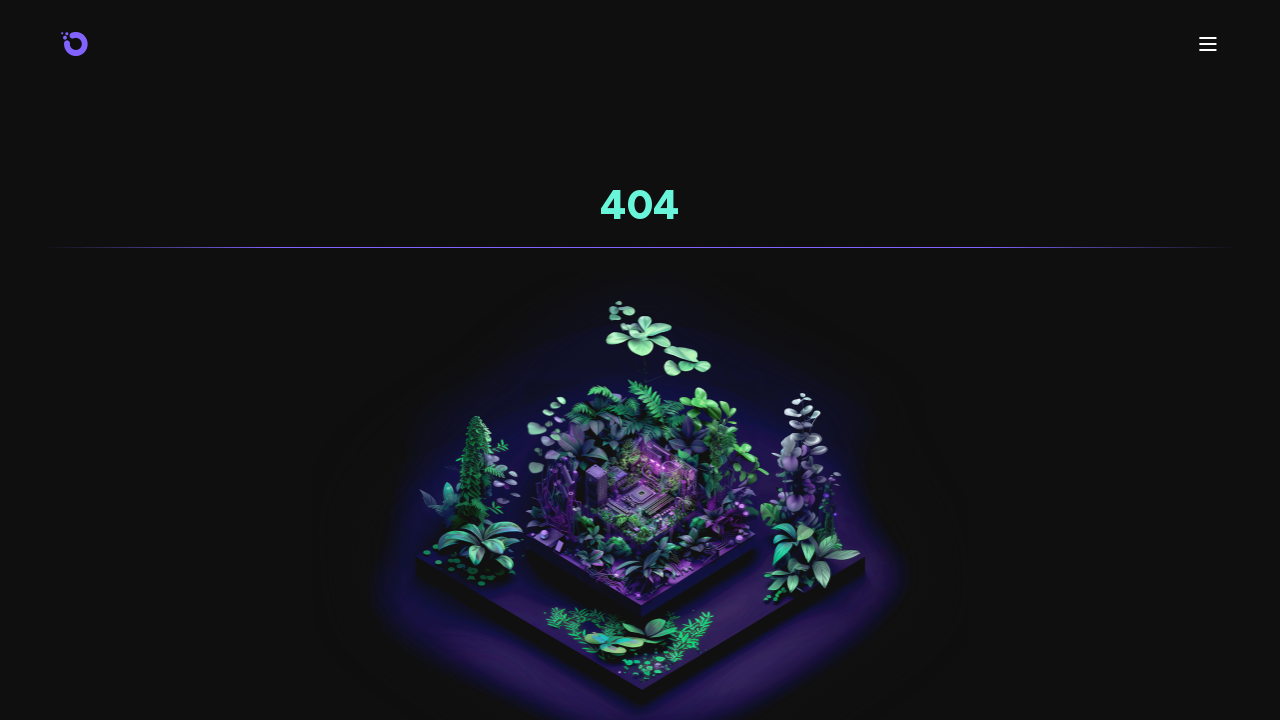

Navigated to network page
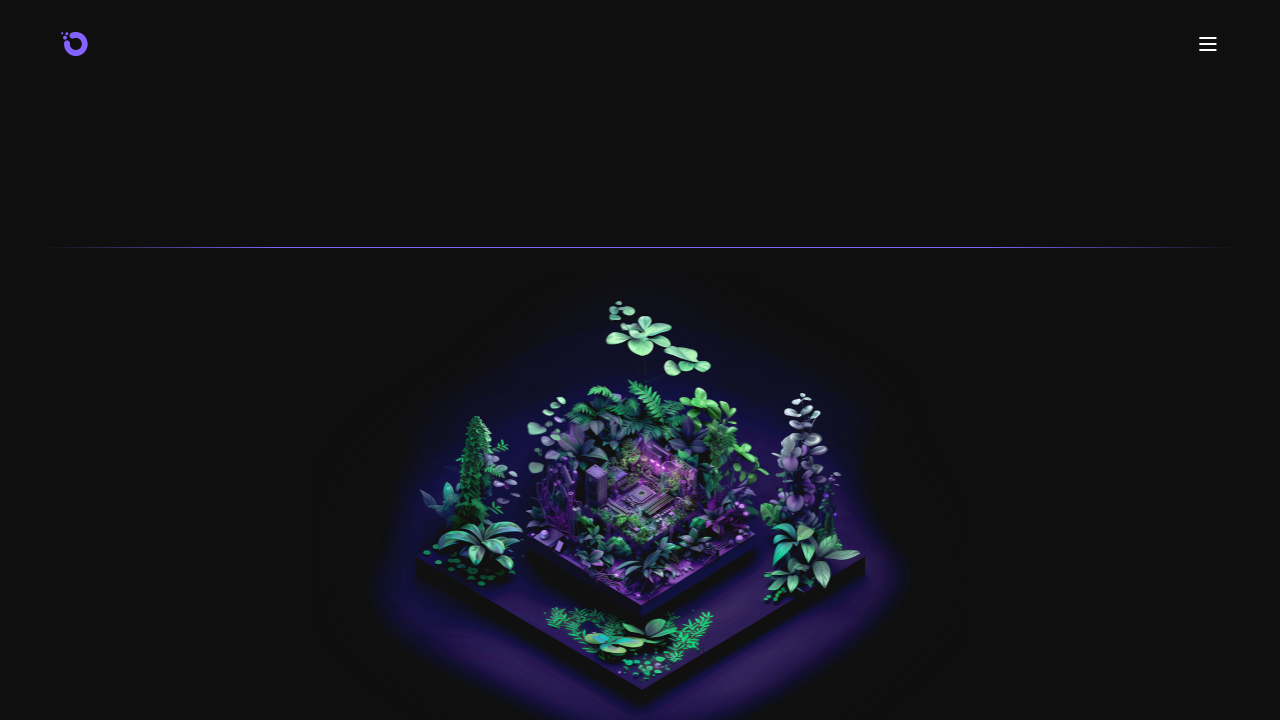

Network page DOM content loaded
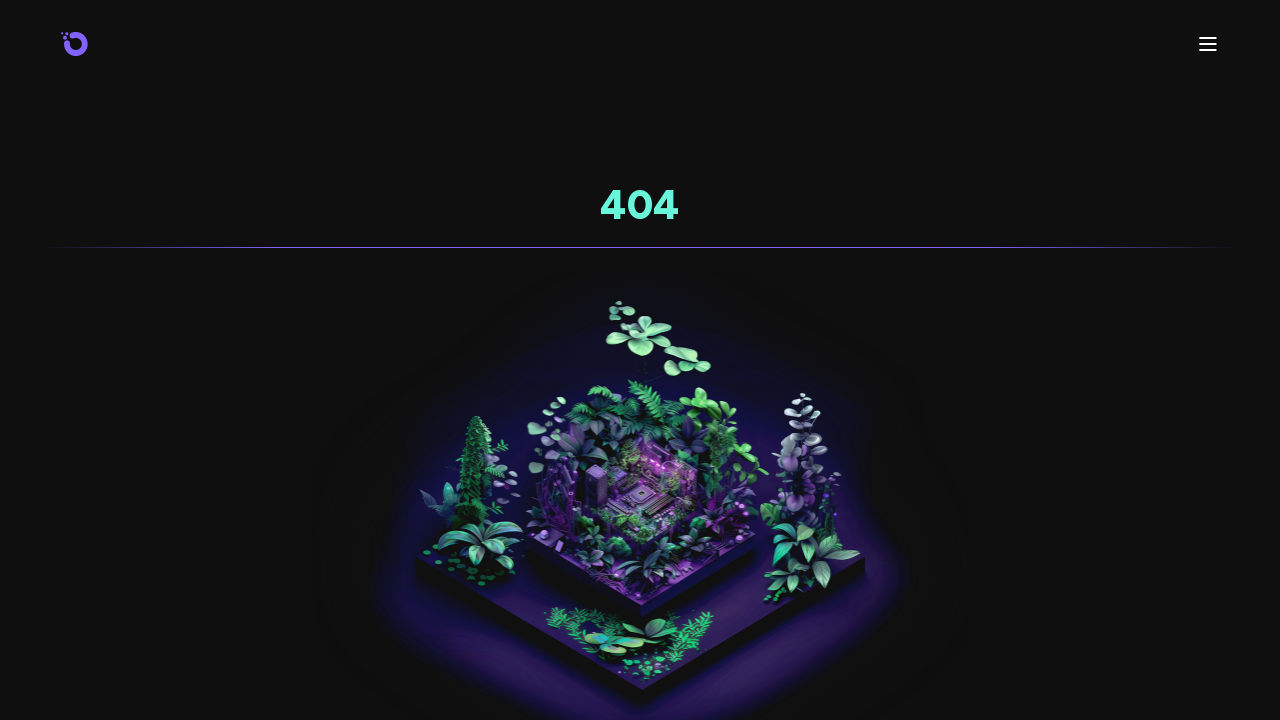

Navigated to why-orchid page
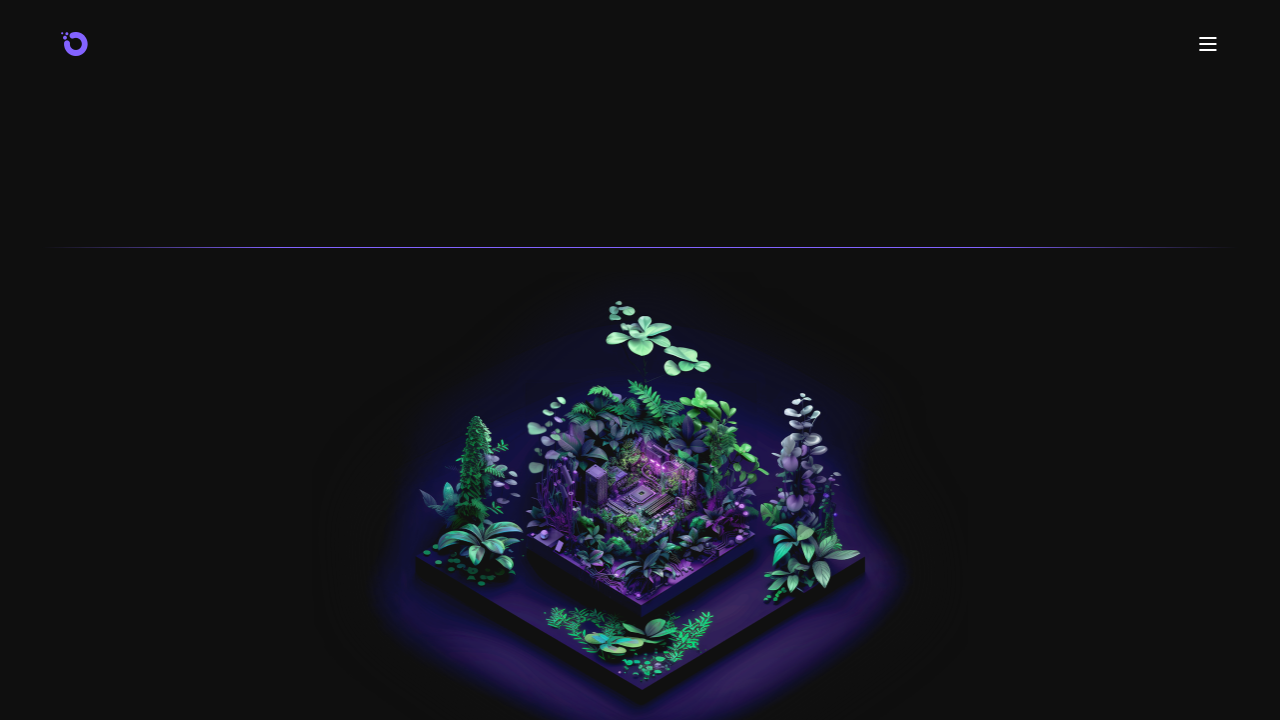

Why-orchid page DOM content loaded
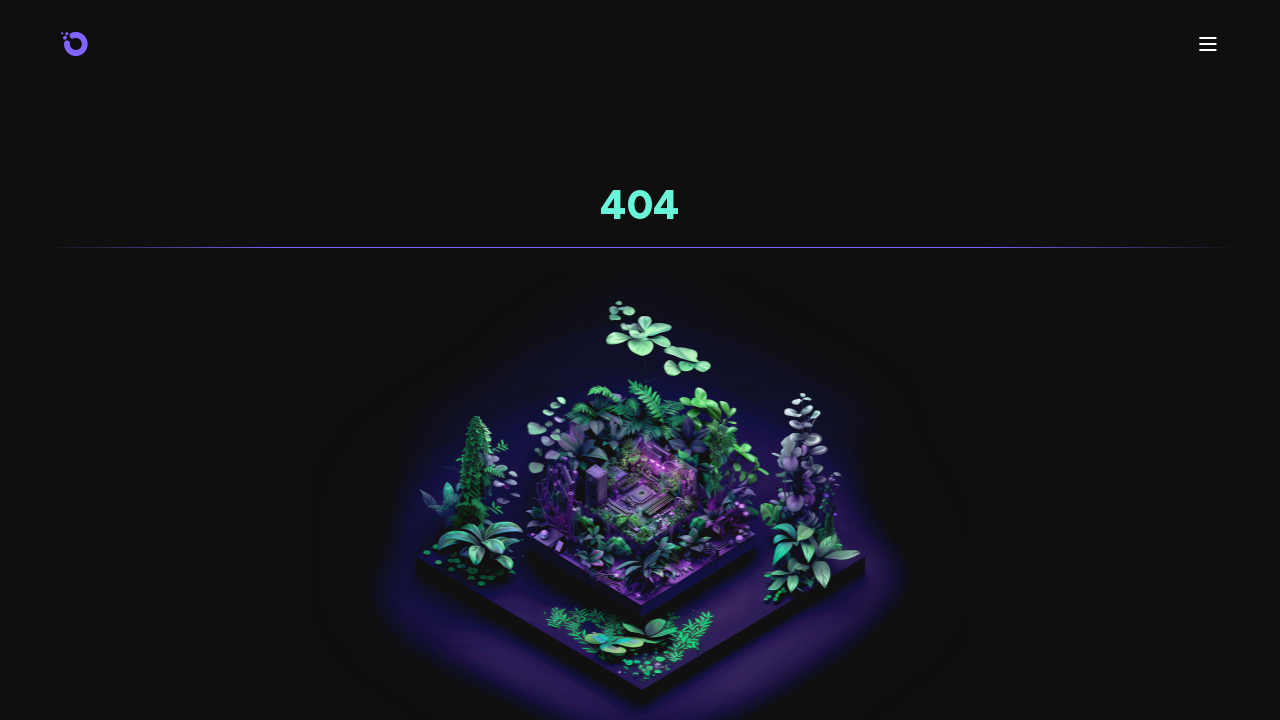

Navigated to events page
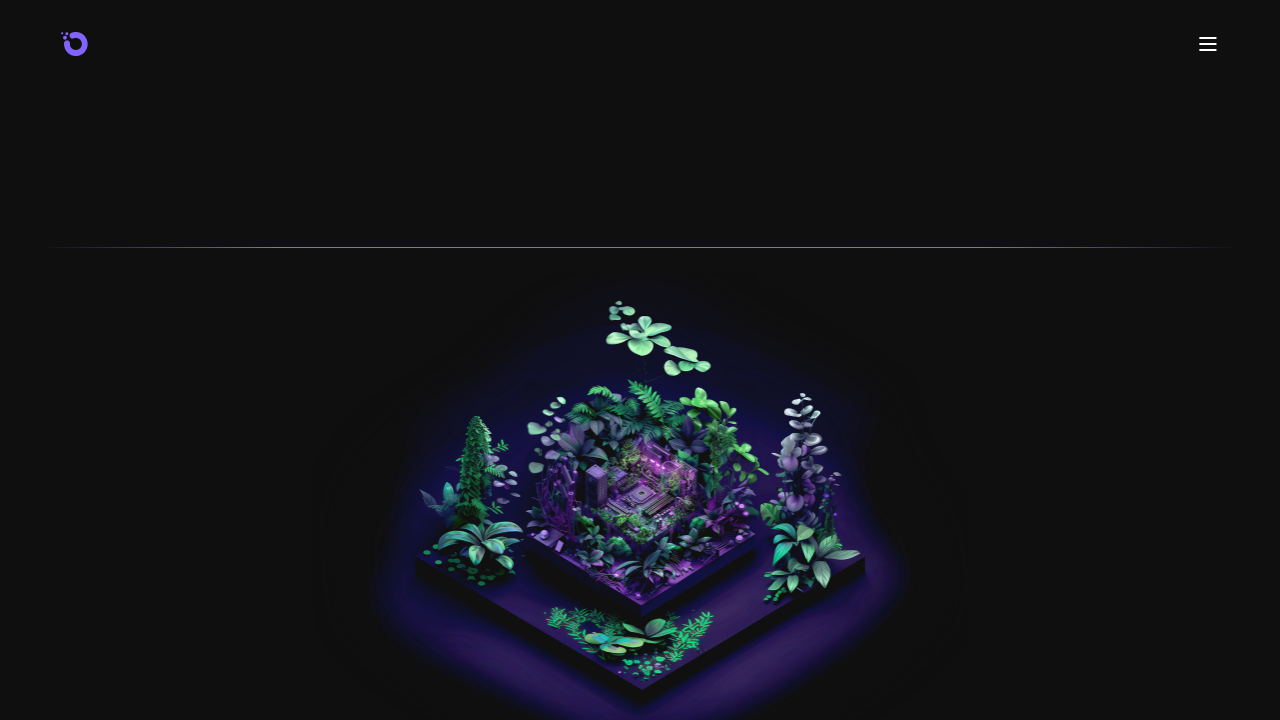

Events page DOM content loaded
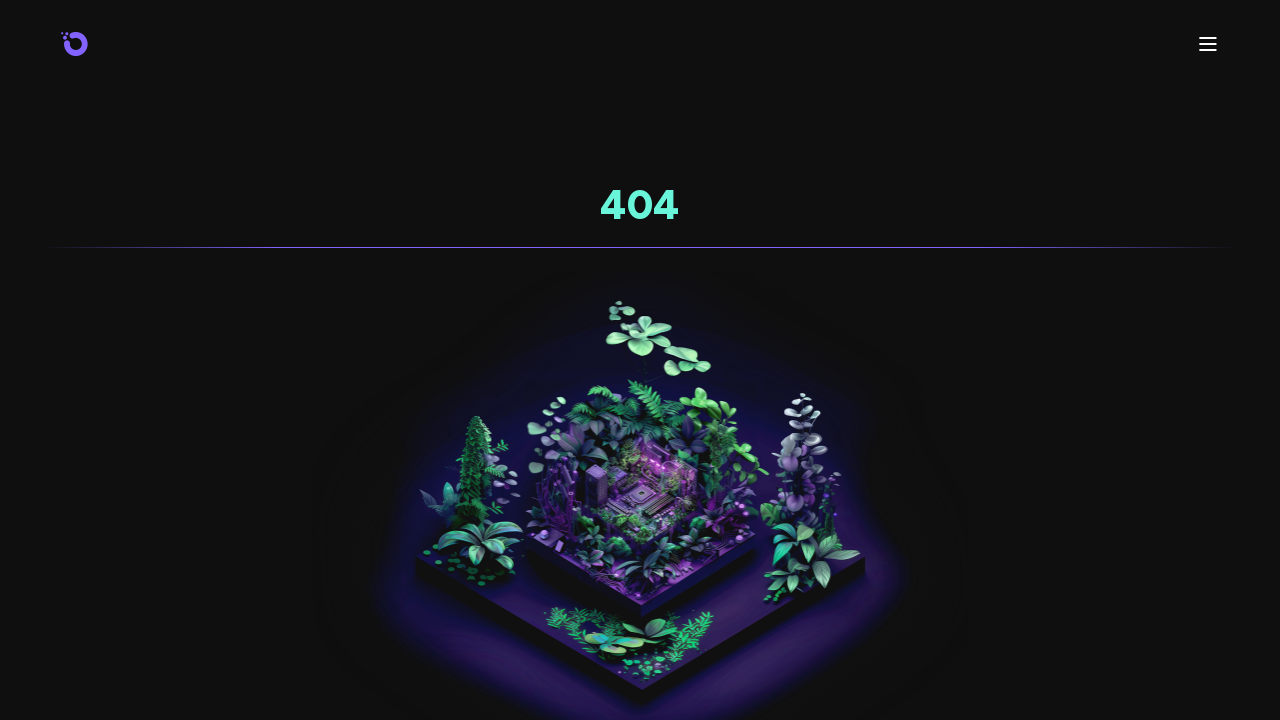

Navigated to privacy policy page
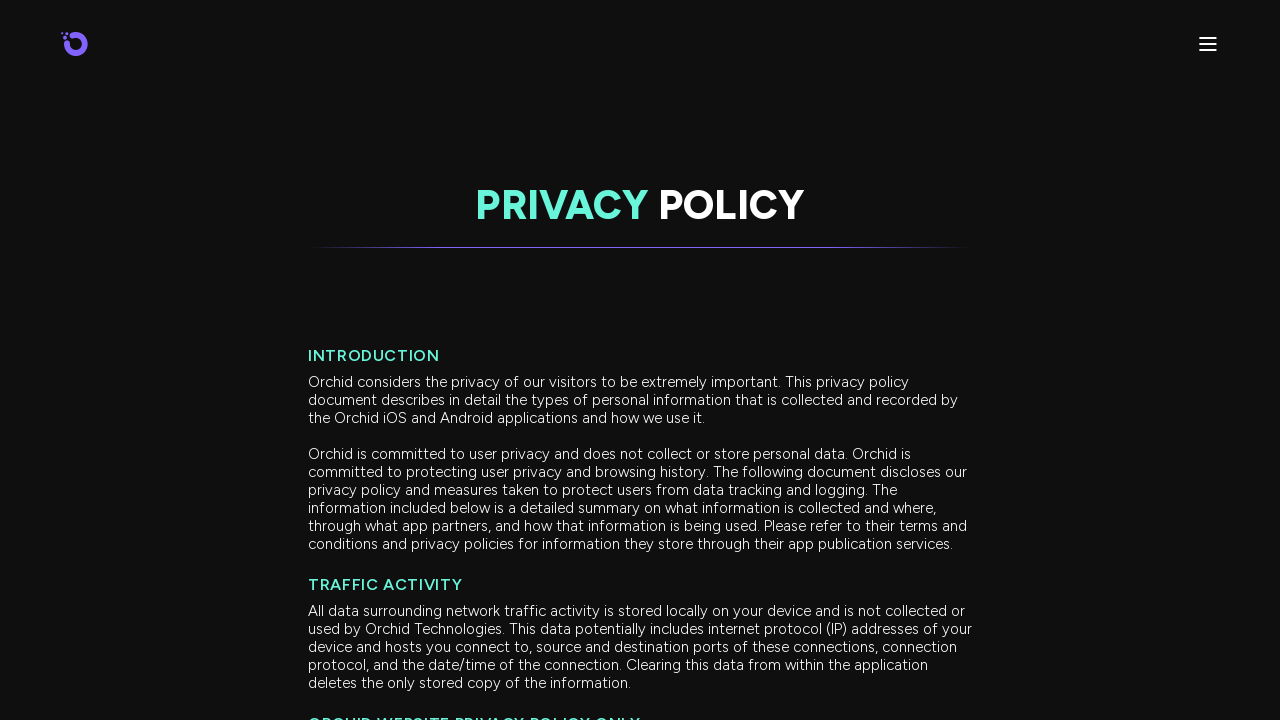

Privacy policy page DOM content loaded
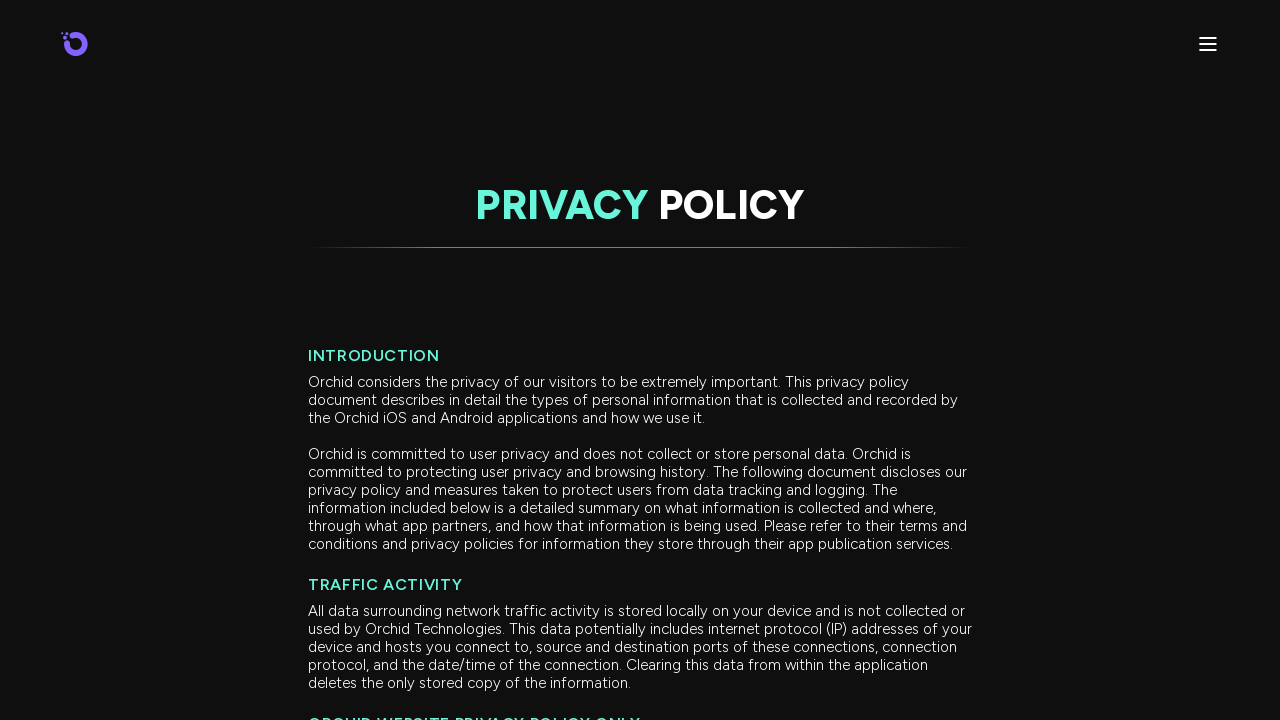

Navigated to service terms page
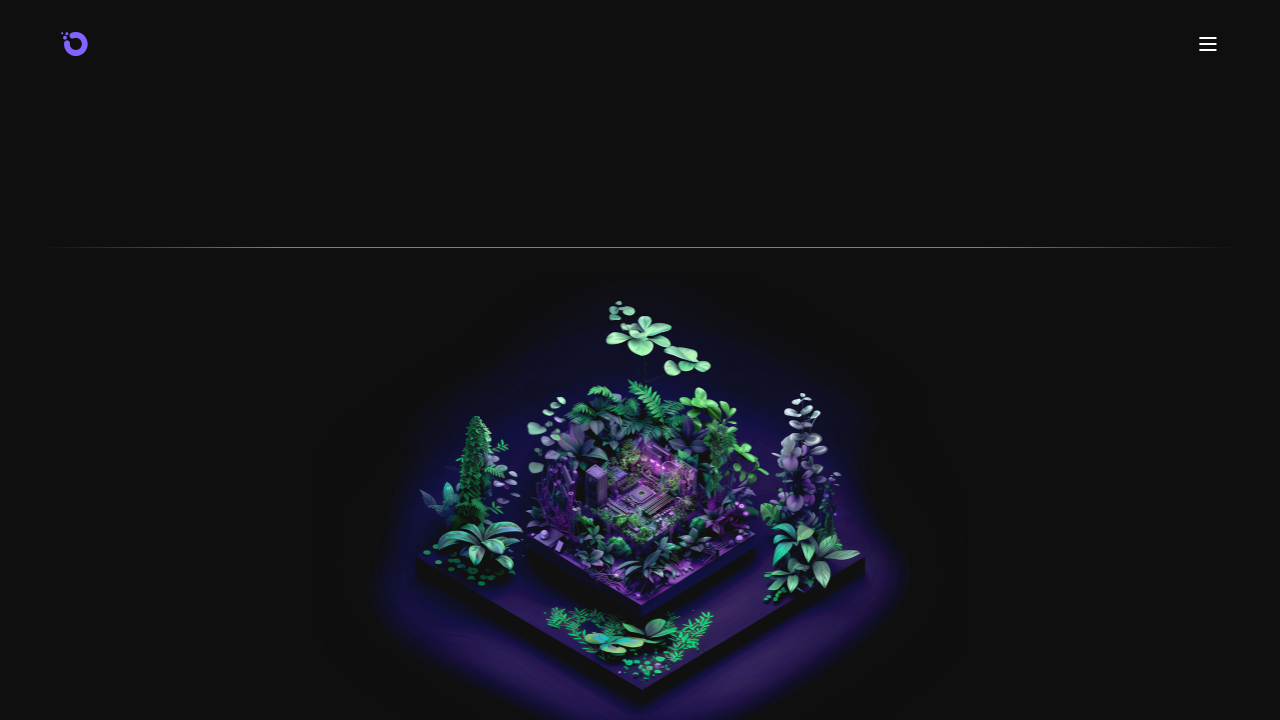

Service terms page DOM content loaded
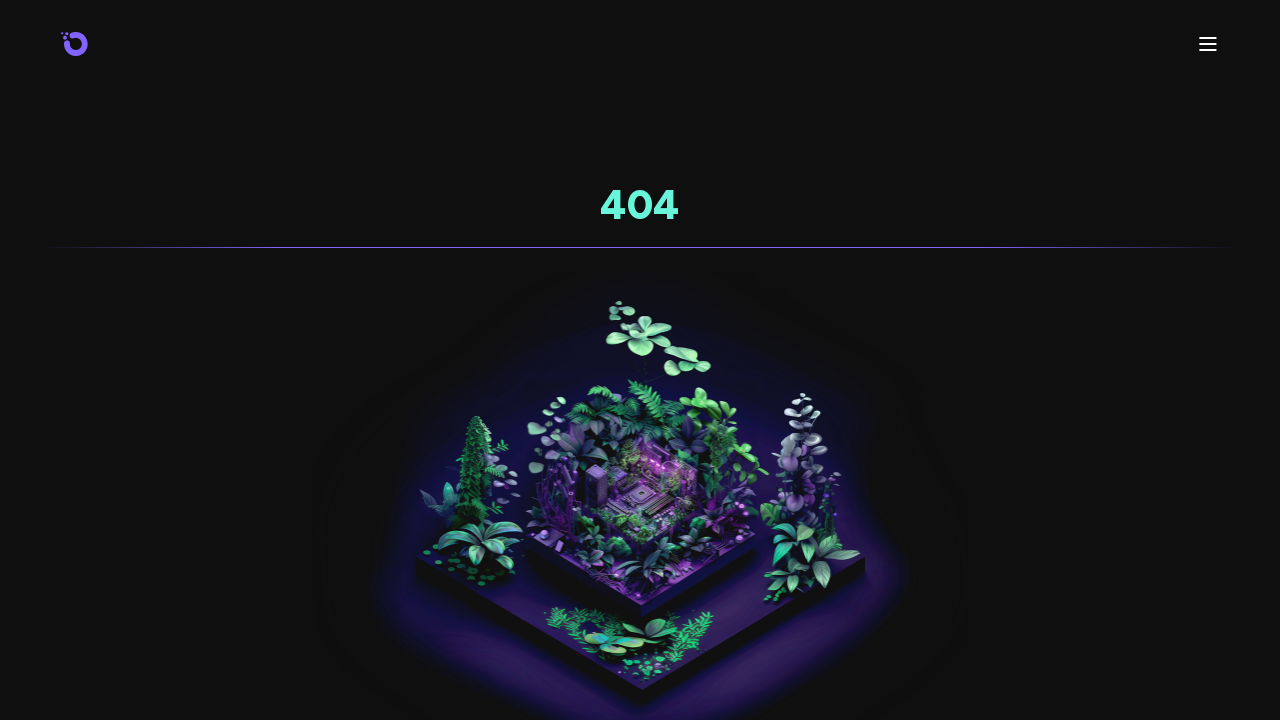

Navigated to index.html
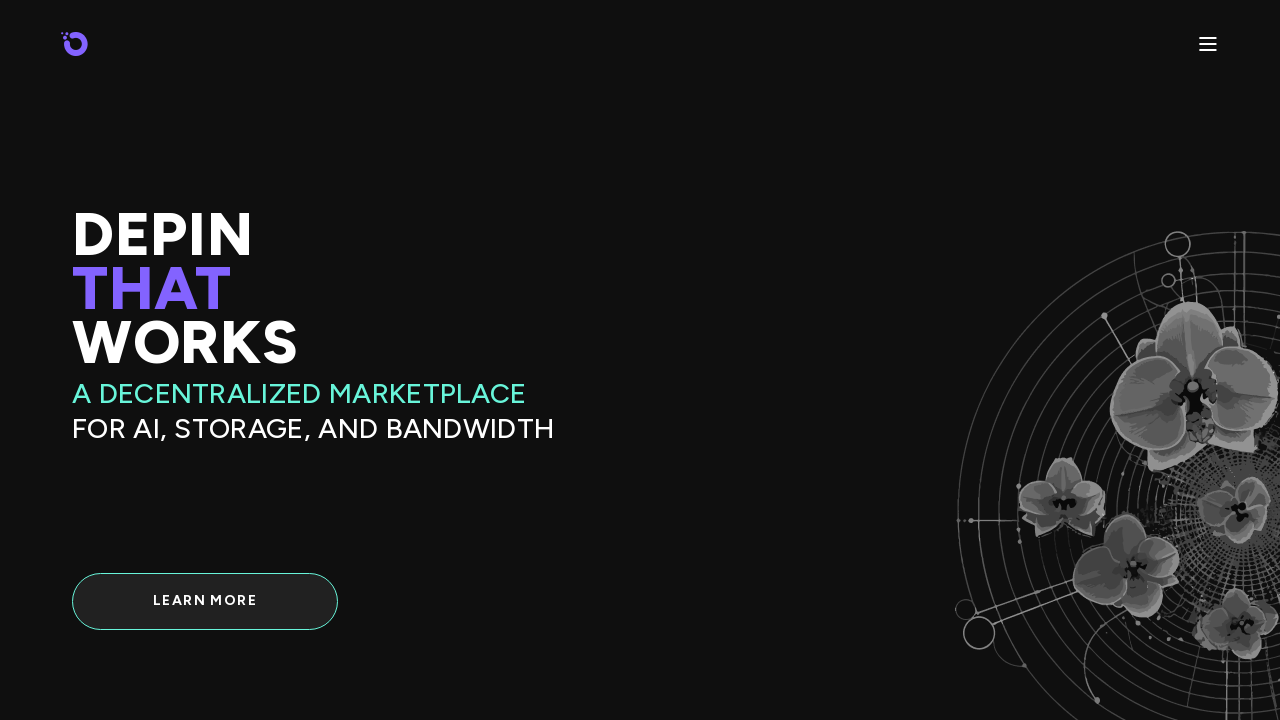

Index.html DOM content loaded
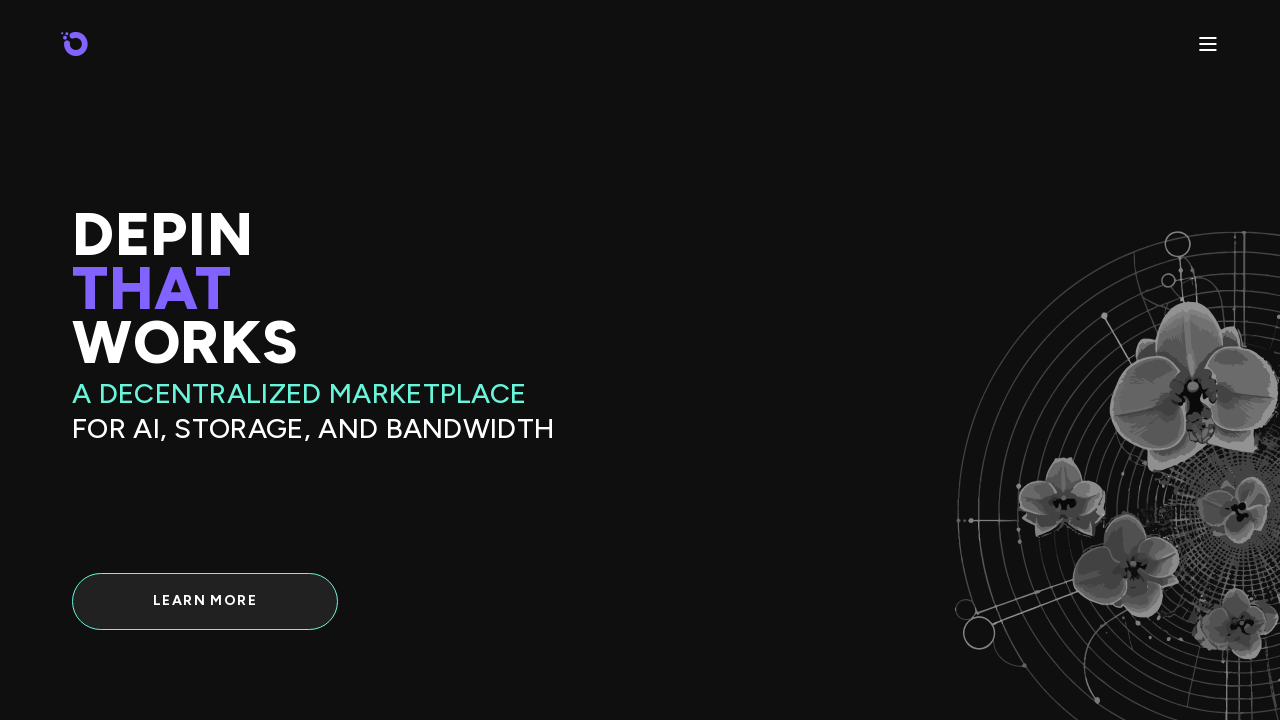

Navigated to app.html
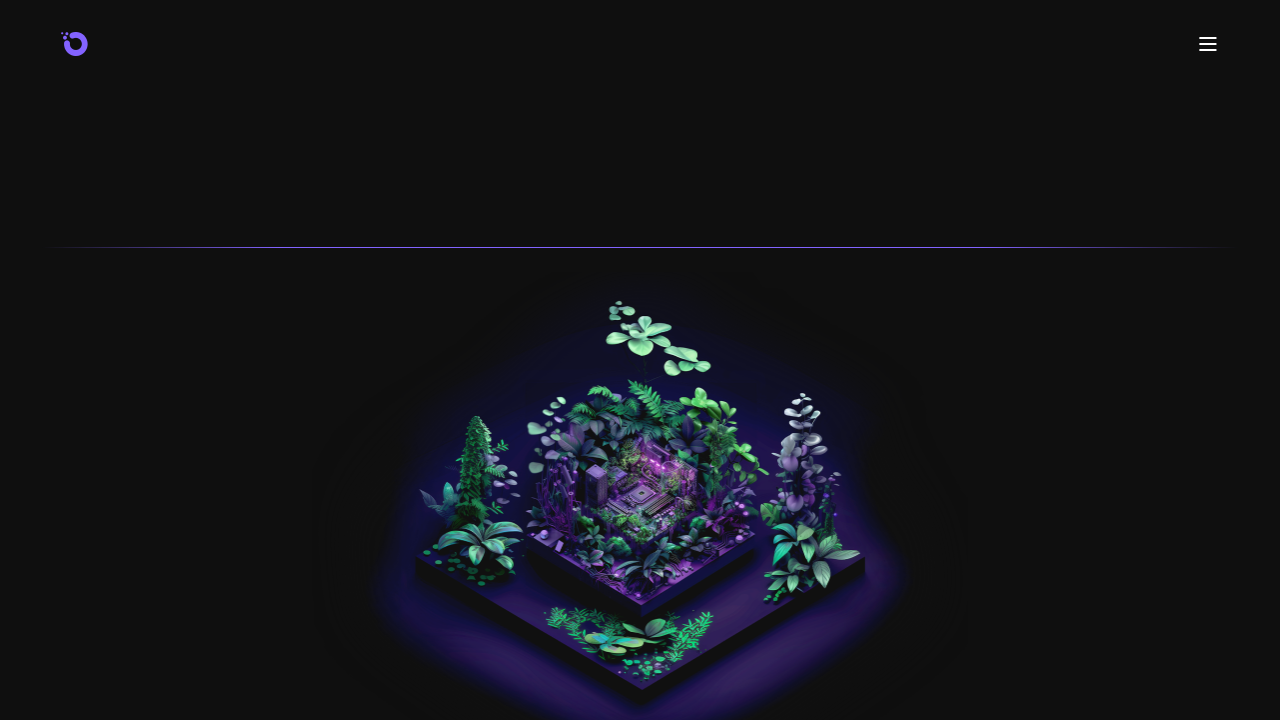

App.html DOM content loaded
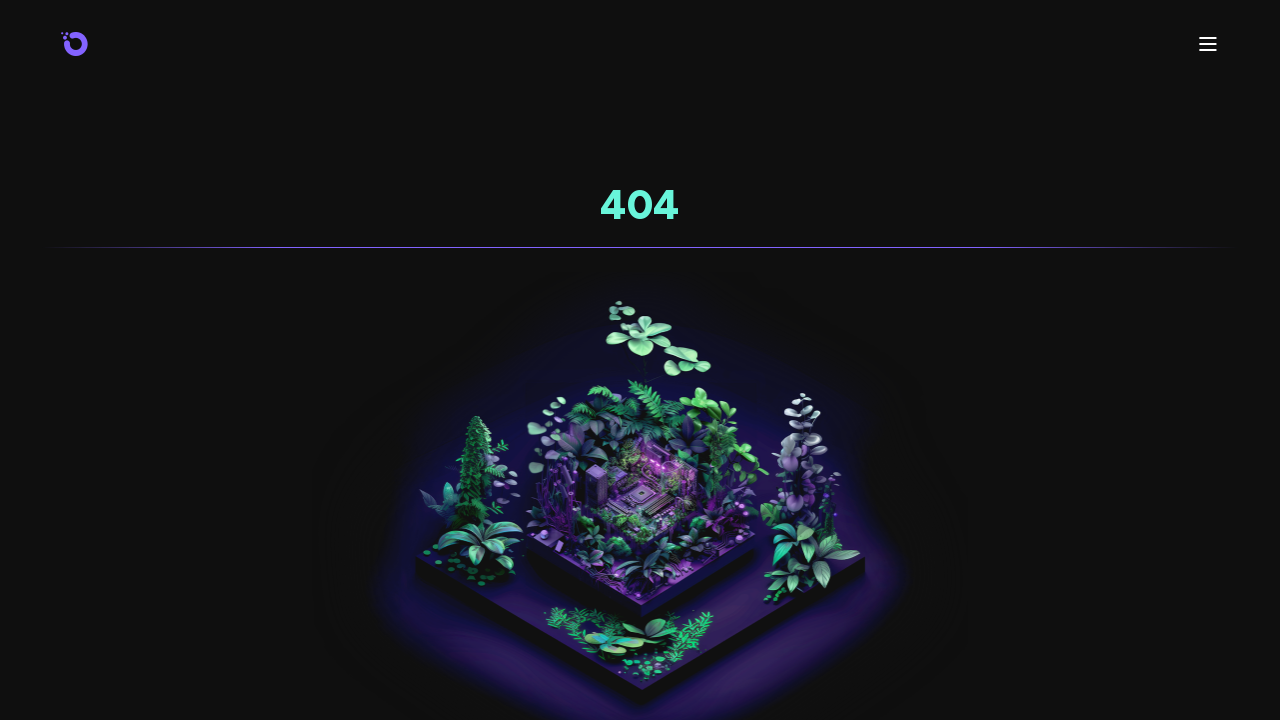

Navigated to network.html
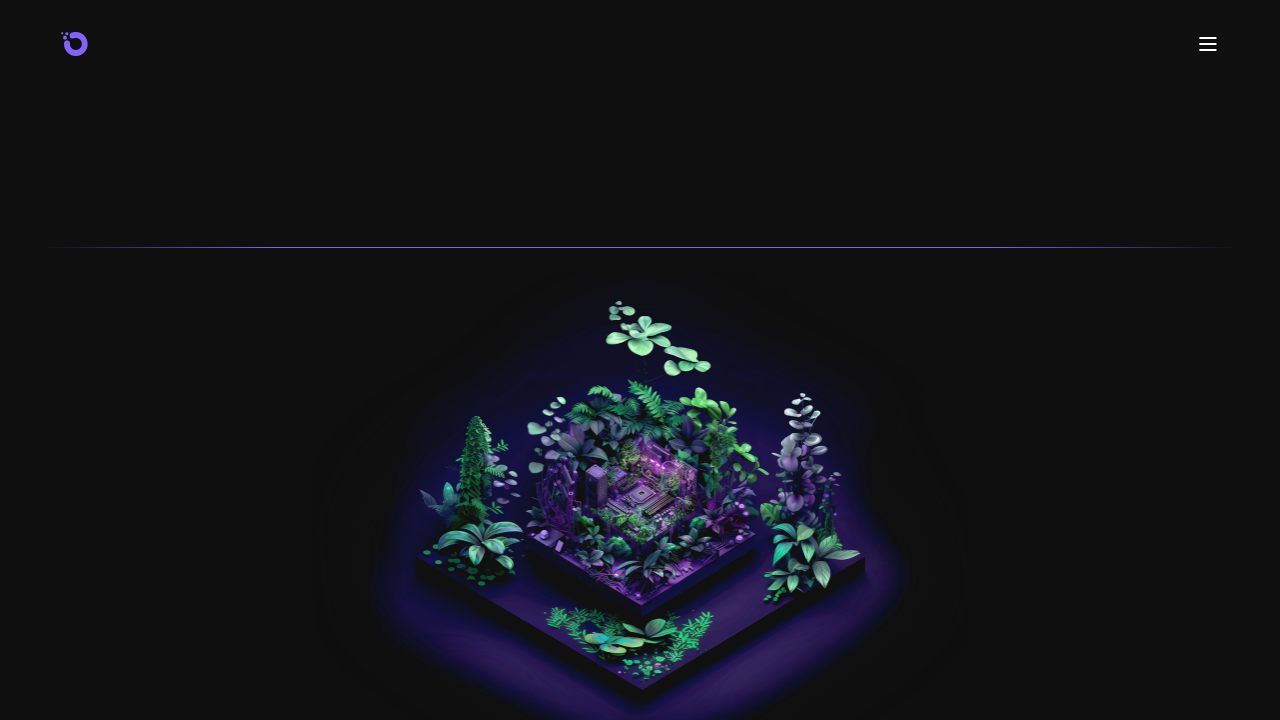

Network.html DOM content loaded
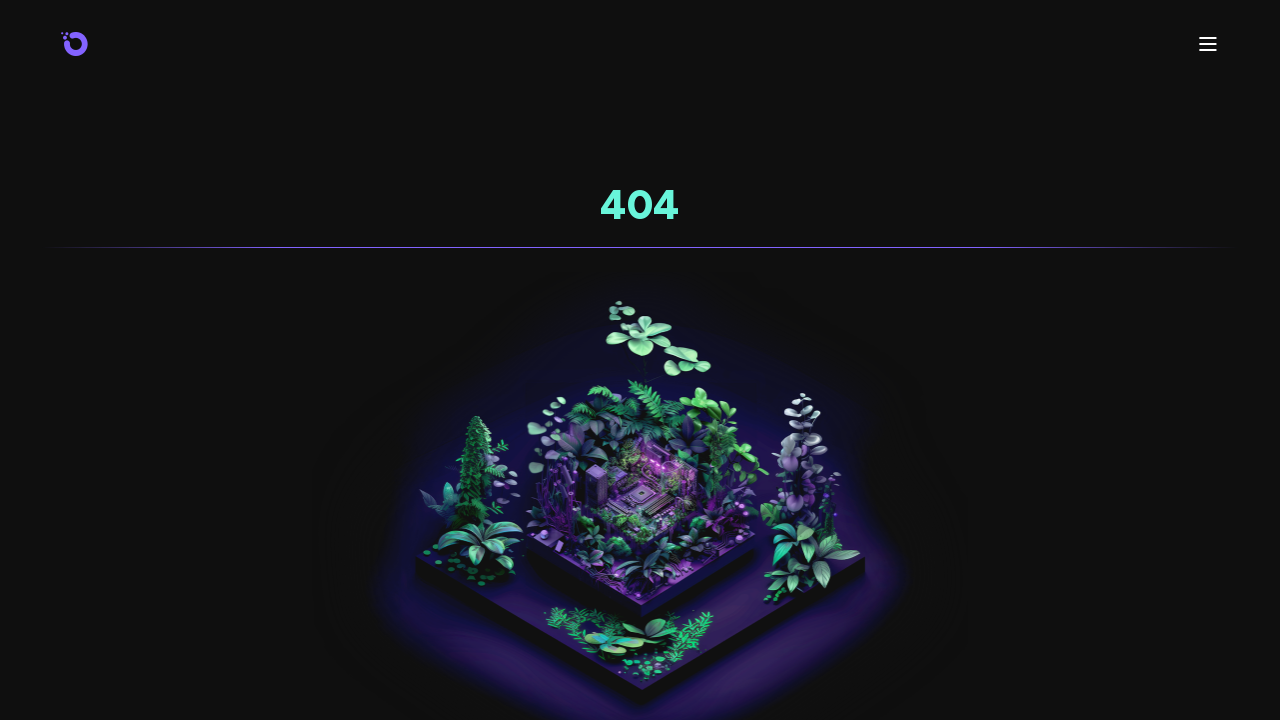

Navigated to why-orchid.html
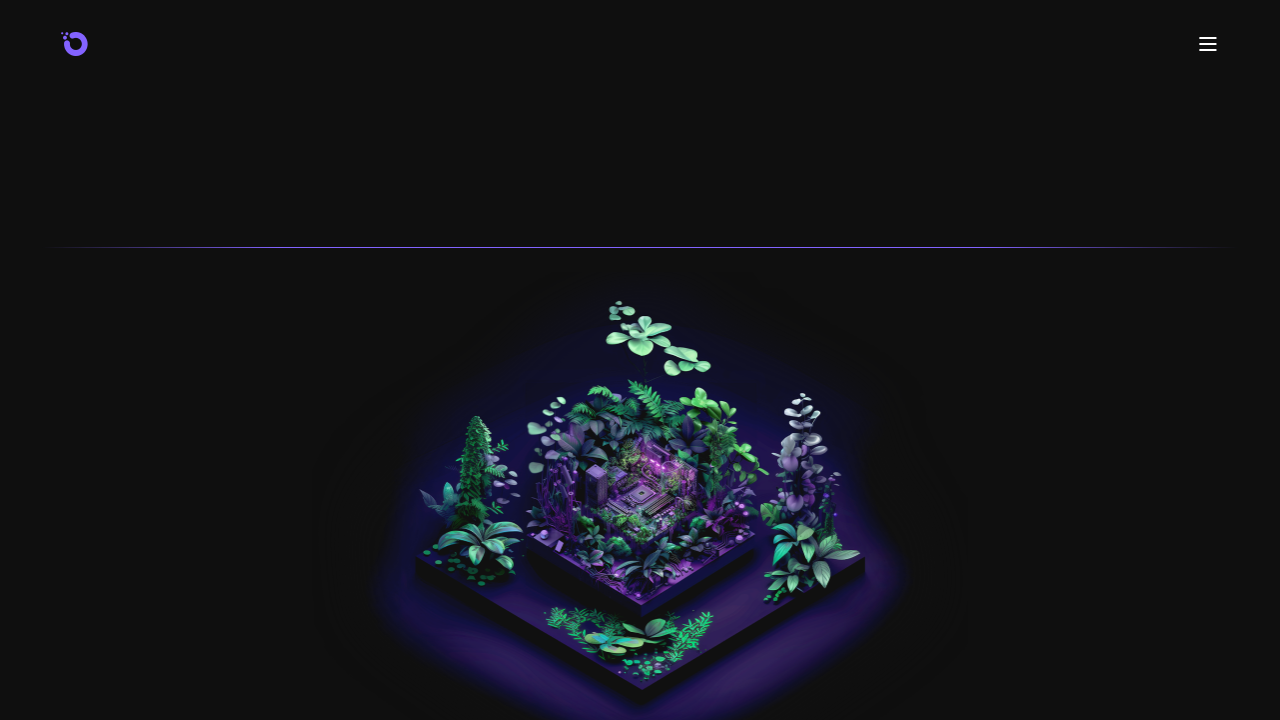

Why-orchid.html DOM content loaded
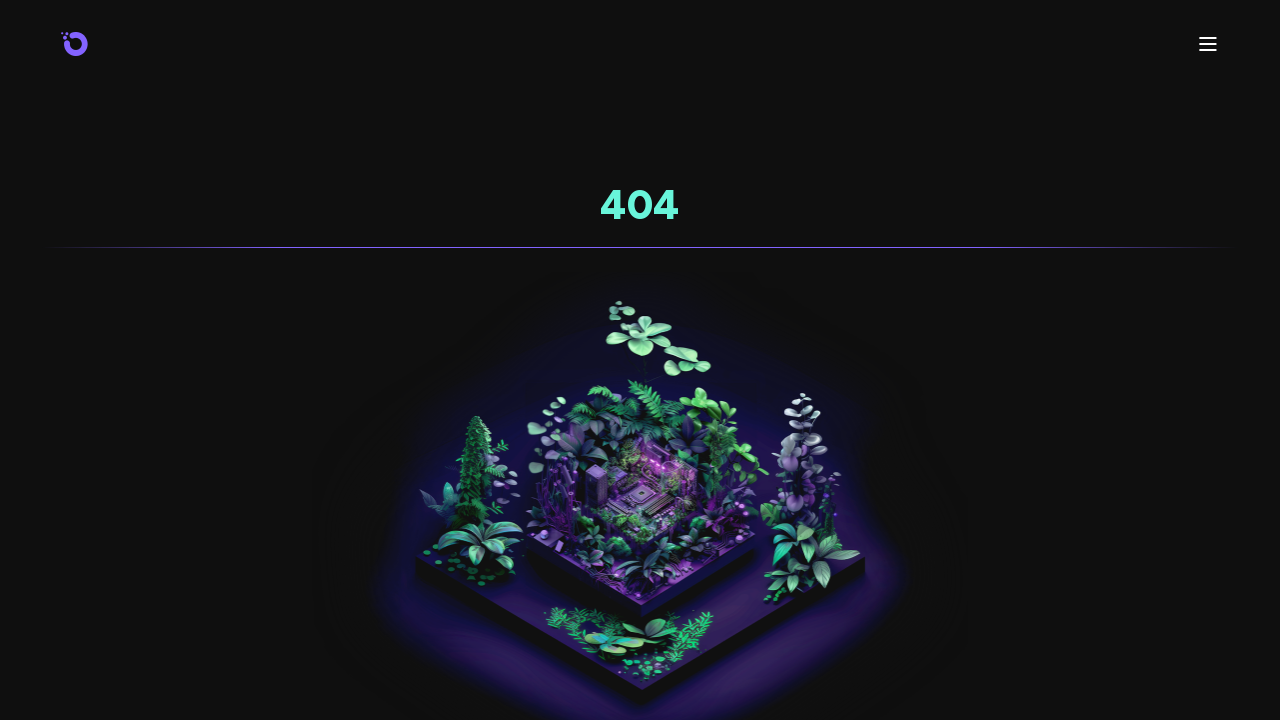

Navigated to events.html
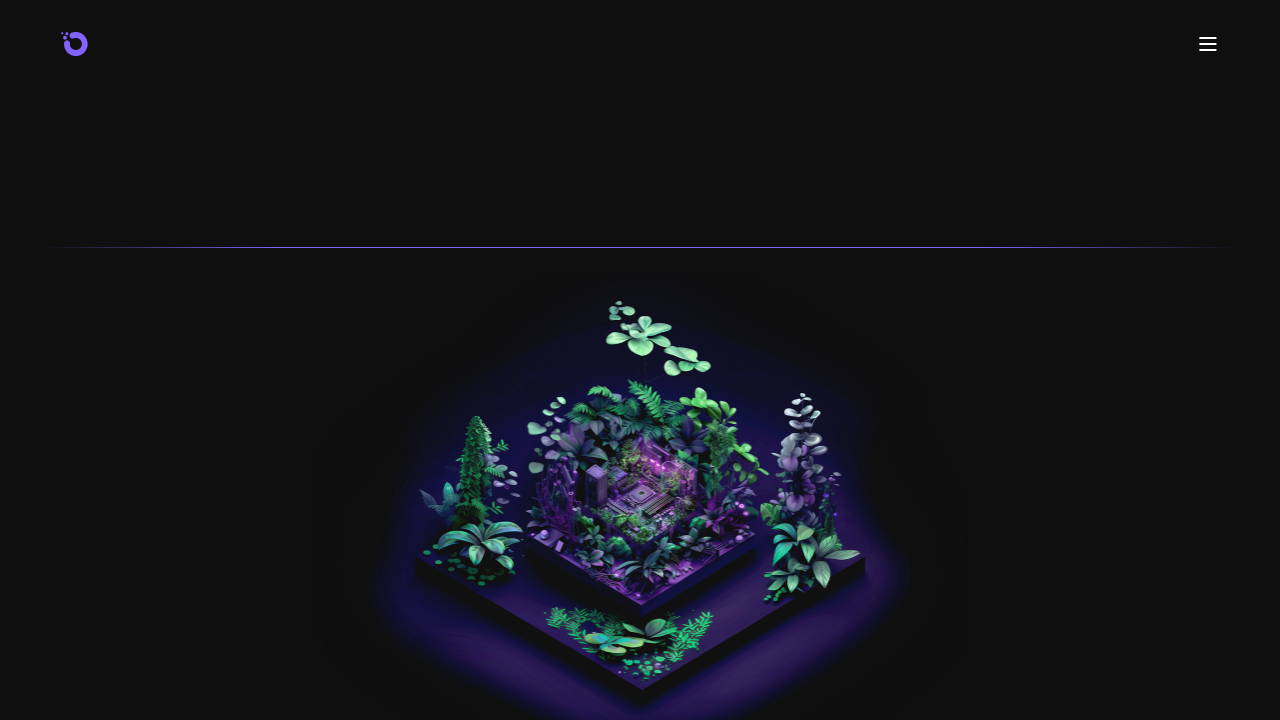

Events.html DOM content loaded
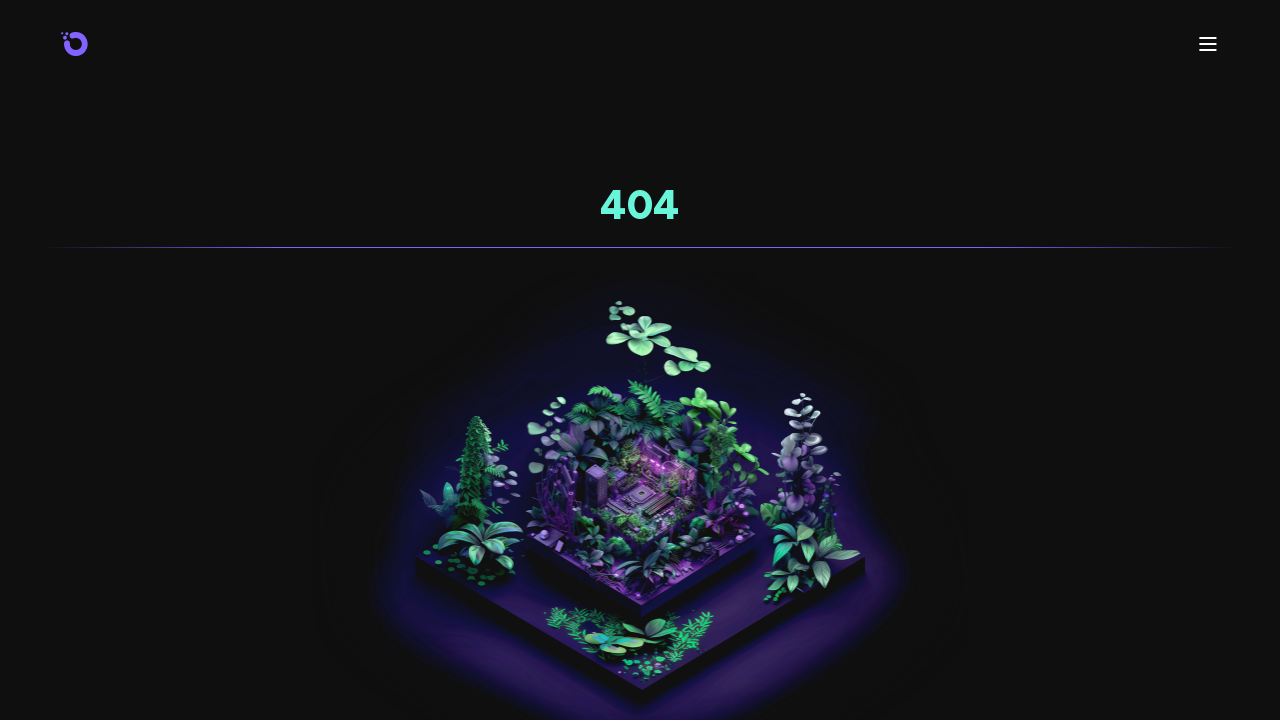

Navigated to privacy-policy.html
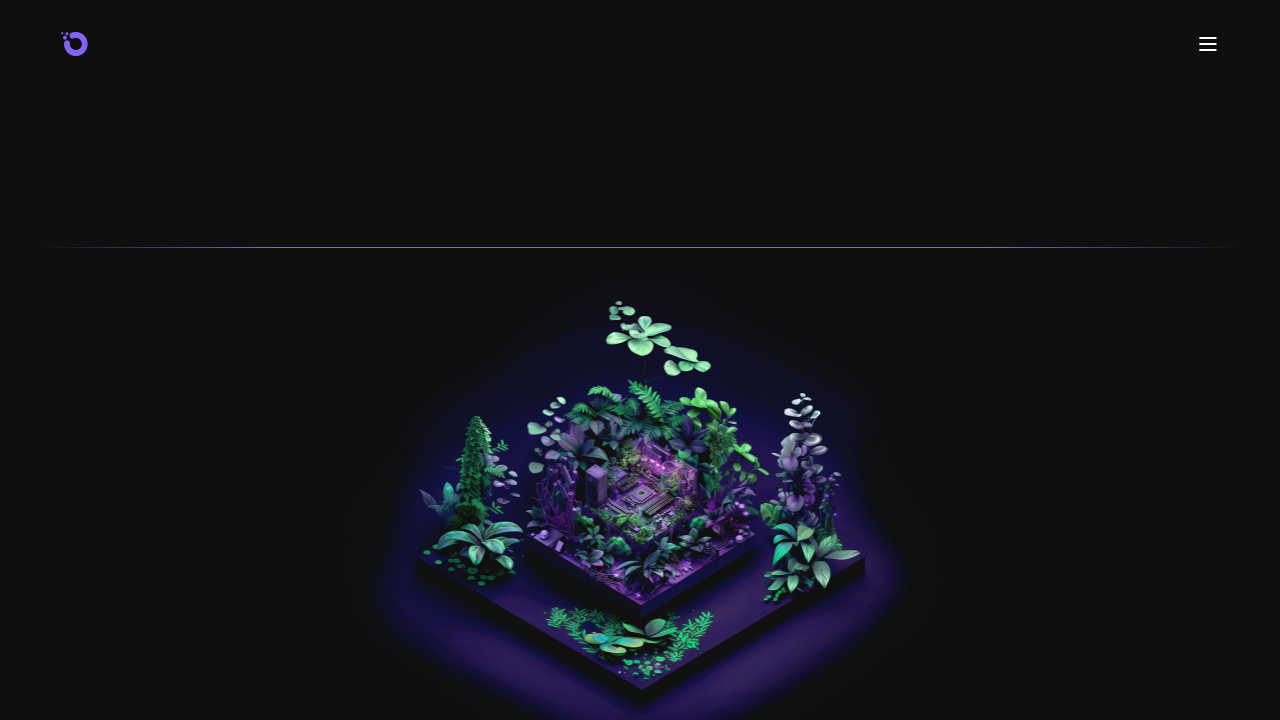

Privacy-policy.html DOM content loaded
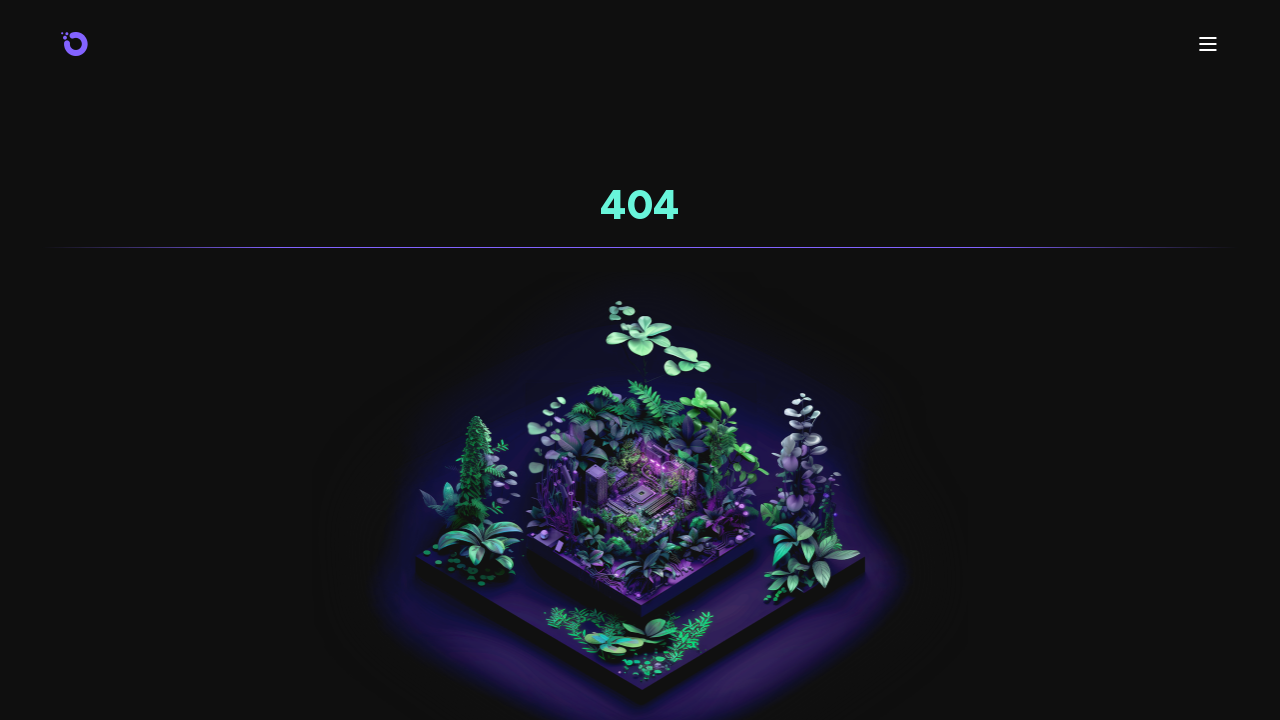

Navigated to service-terms.html
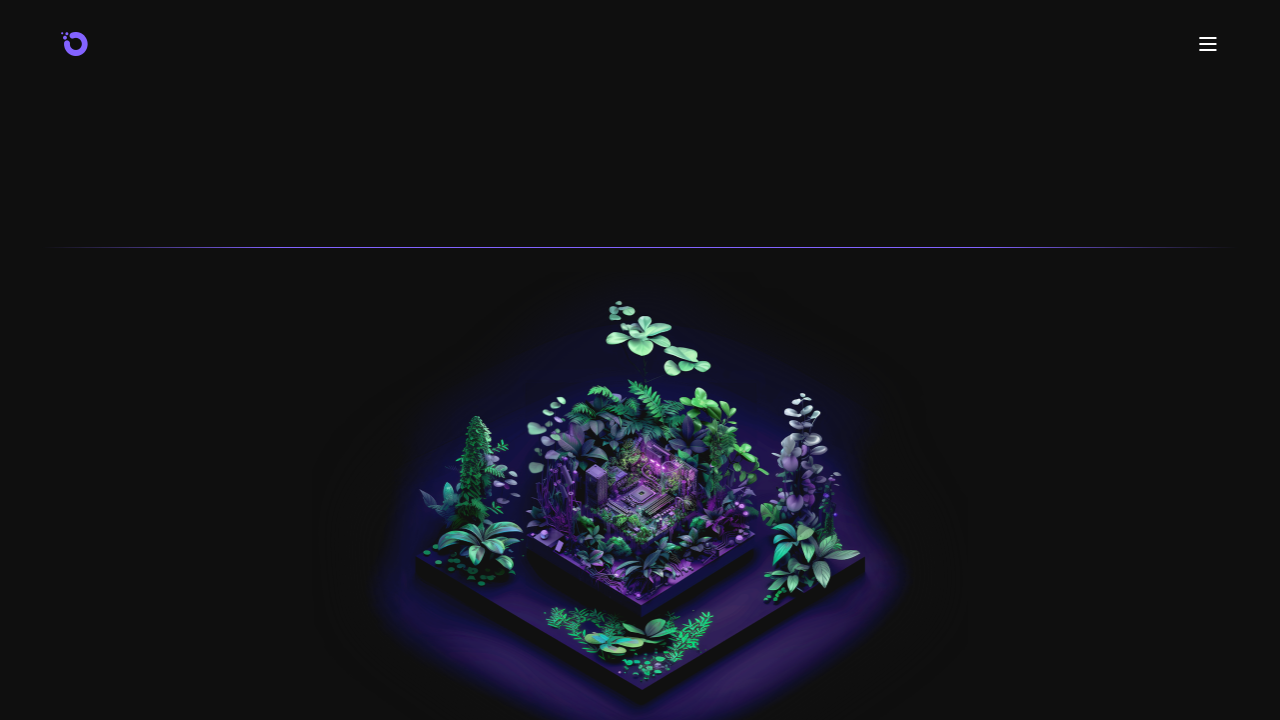

Service-terms.html DOM content loaded
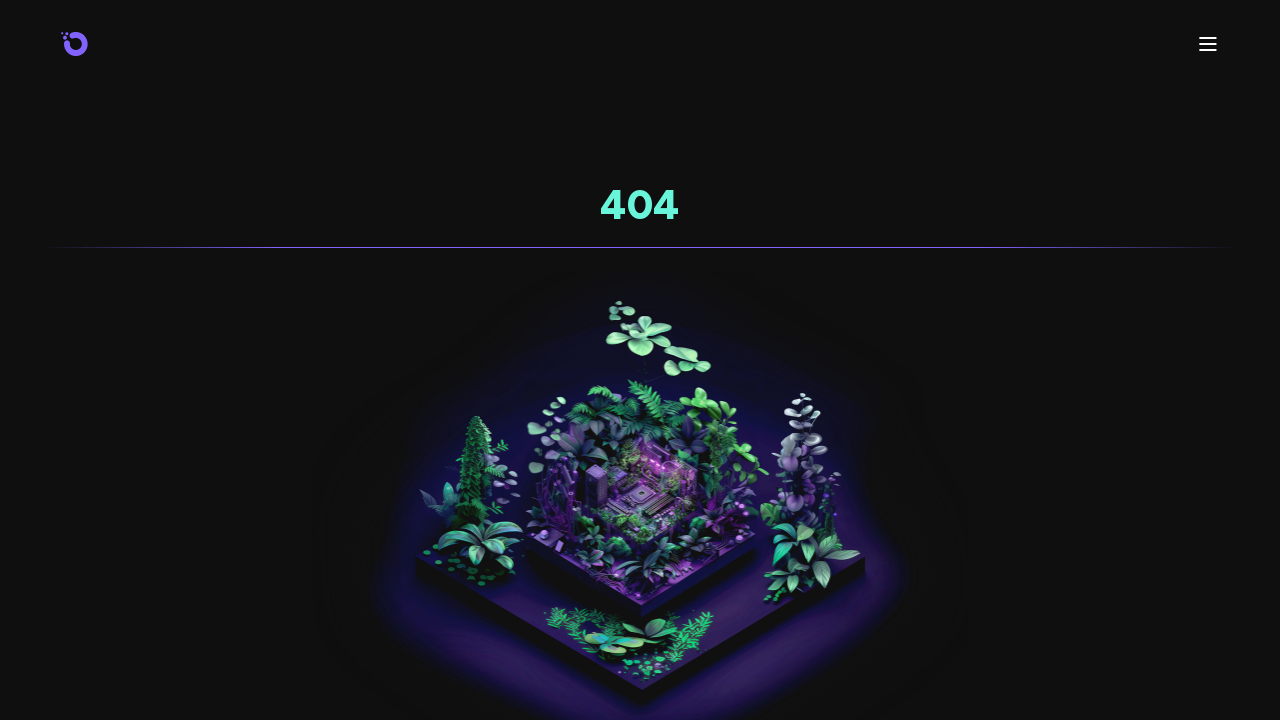

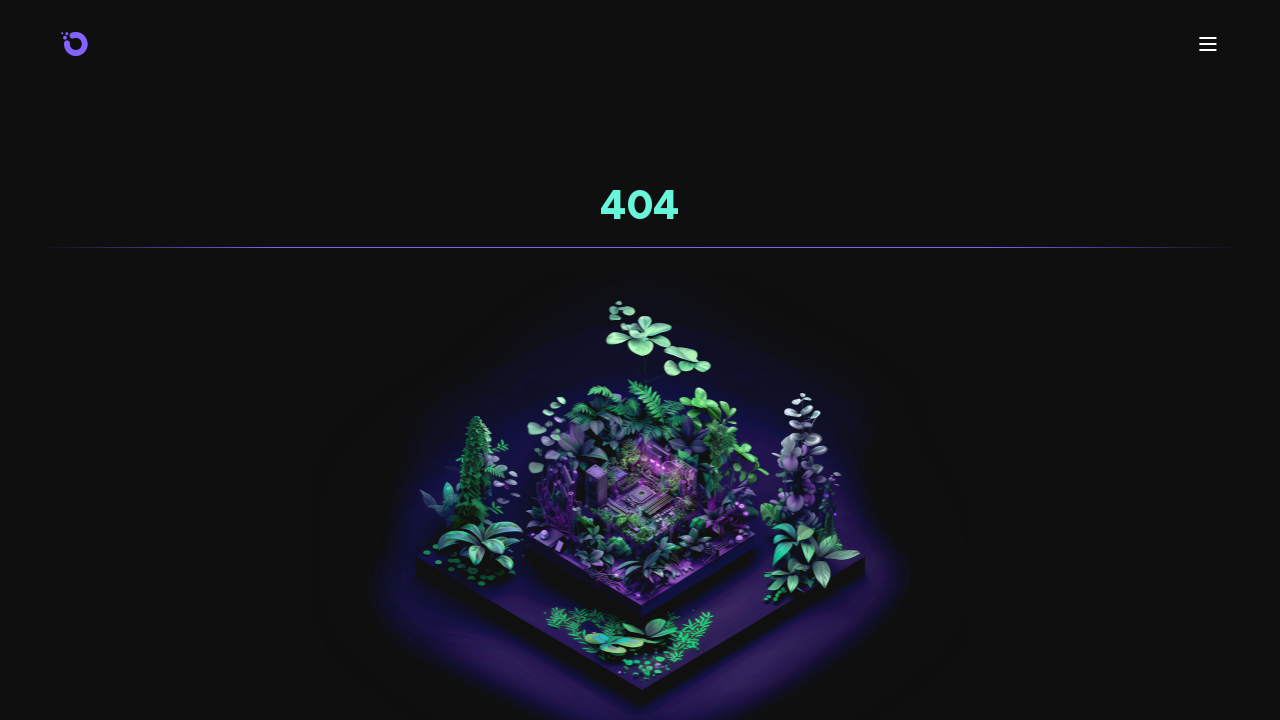